Tests that the login button on the CMS portal is clickable by navigating to the portal and clicking the login submit button.

Starting URL: https://portal.cms.gov/portal/

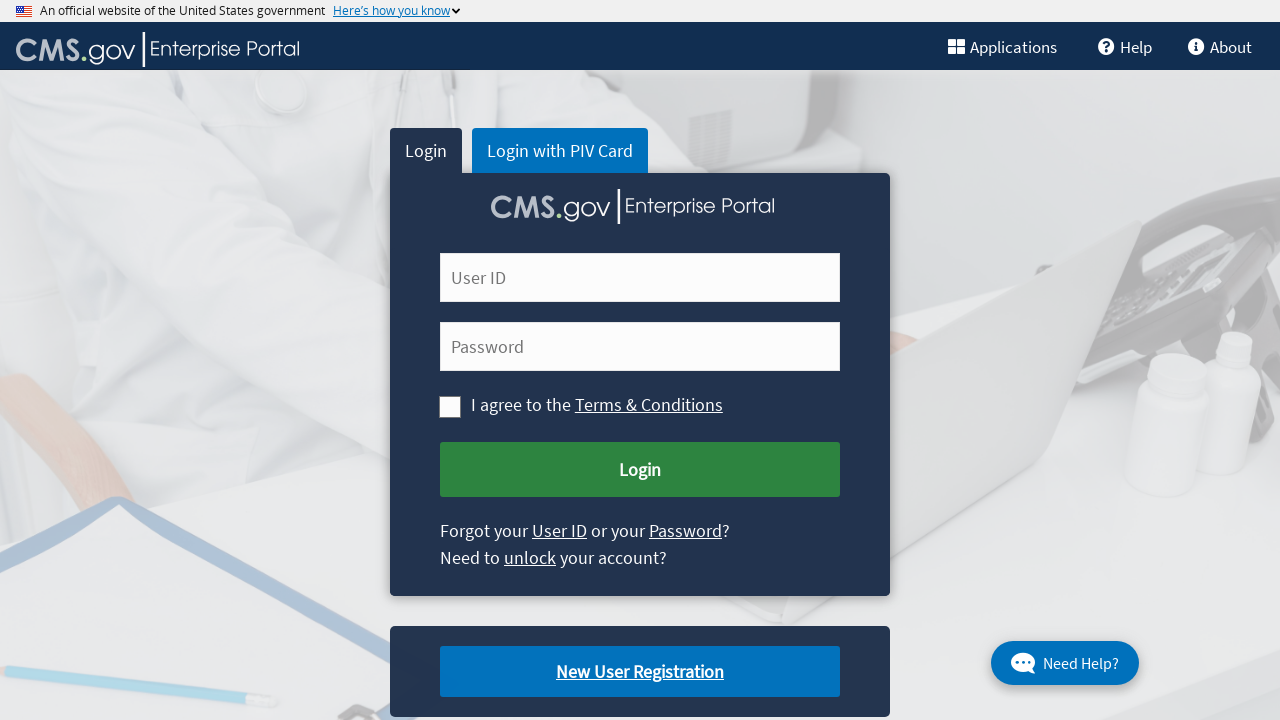

Navigated to CMS portal homepage
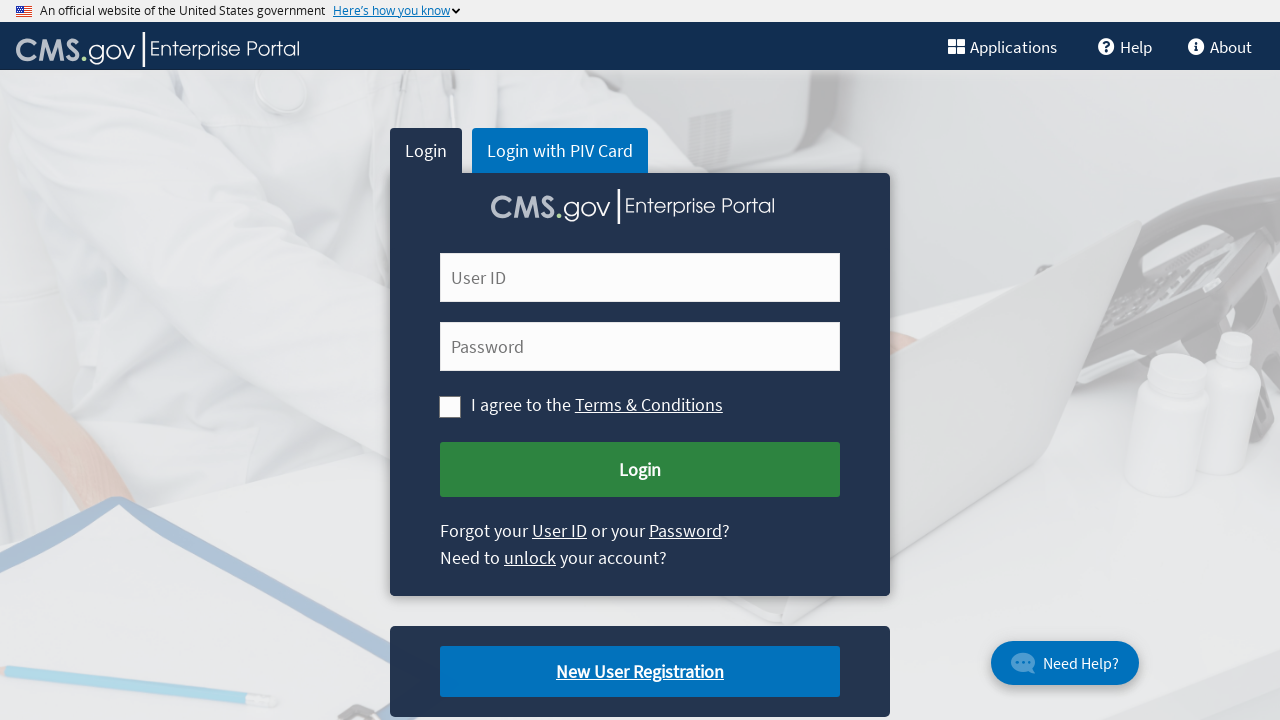

Clicked login submit button at (640, 470) on #cms-login-submit
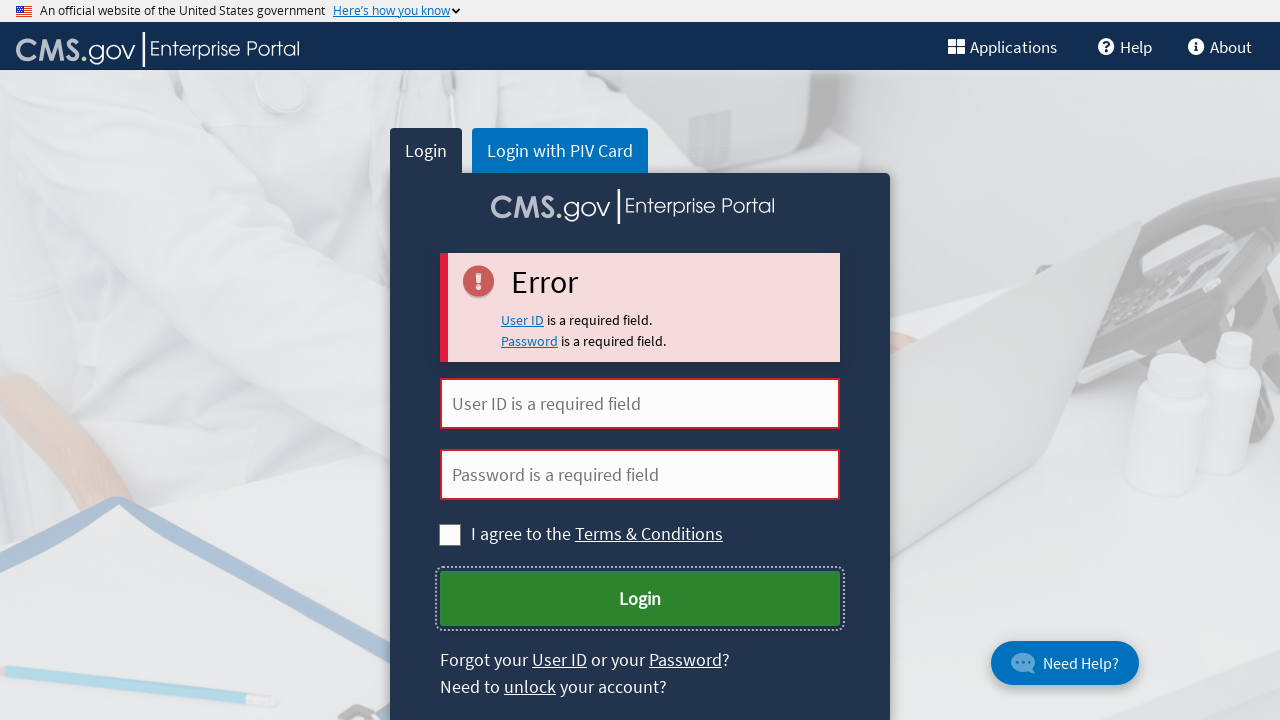

Page loaded after login button click
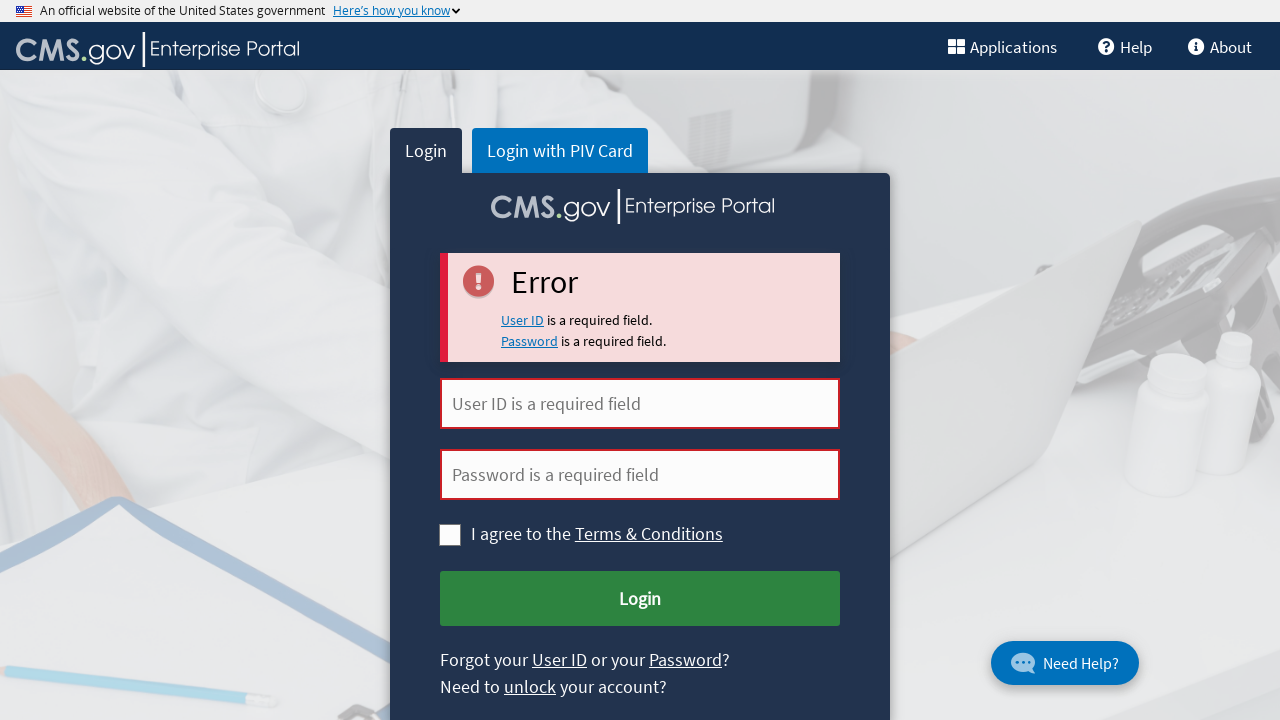

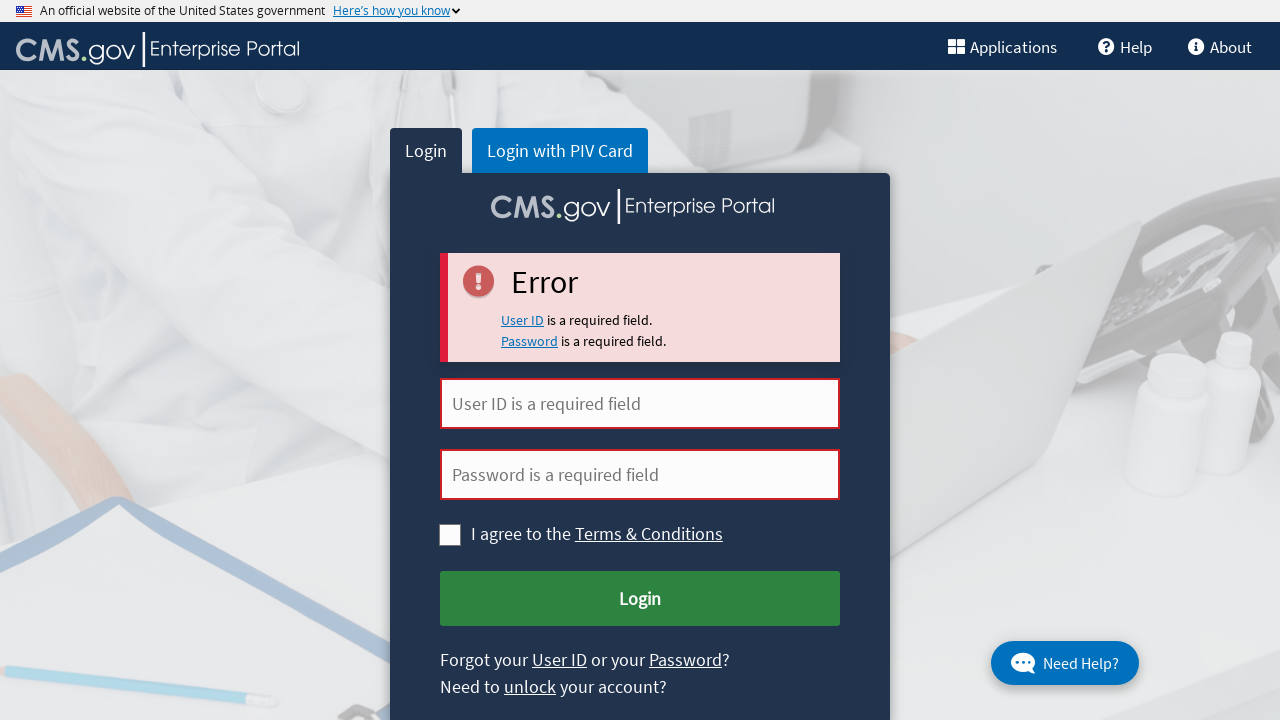